Tests the forgot password form functionality by entering an email address and clicking the submit button on a public test automation practice site.

Starting URL: https://the-internet.herokuapp.com/forgot_password

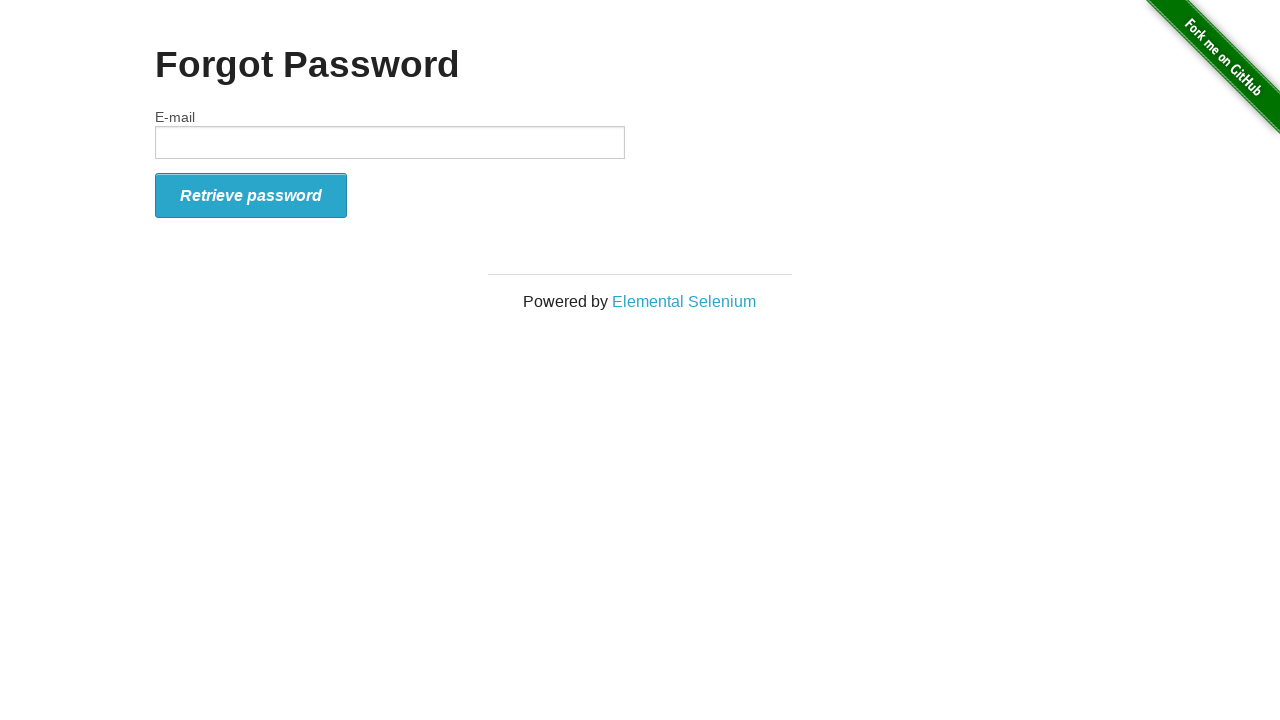

Filled email field with 'testuser247@example.com' on #email
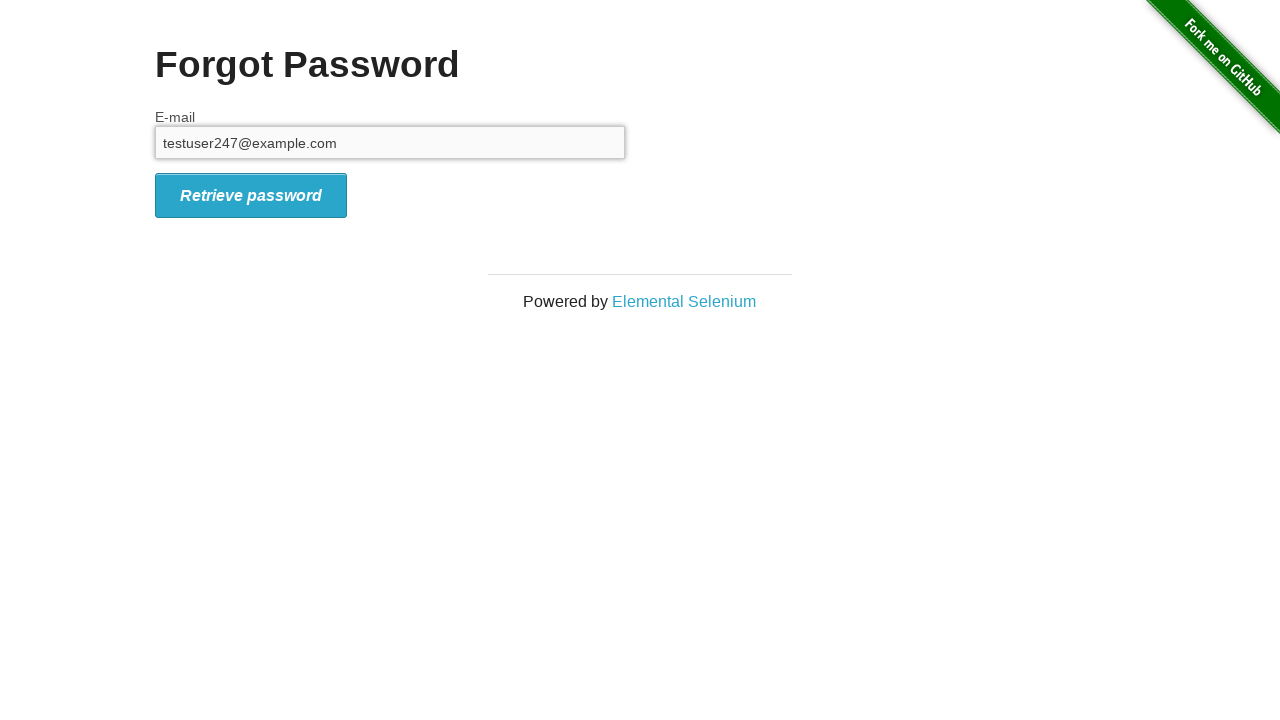

Clicked submit button on forgot password form at (251, 195) on #form_submit
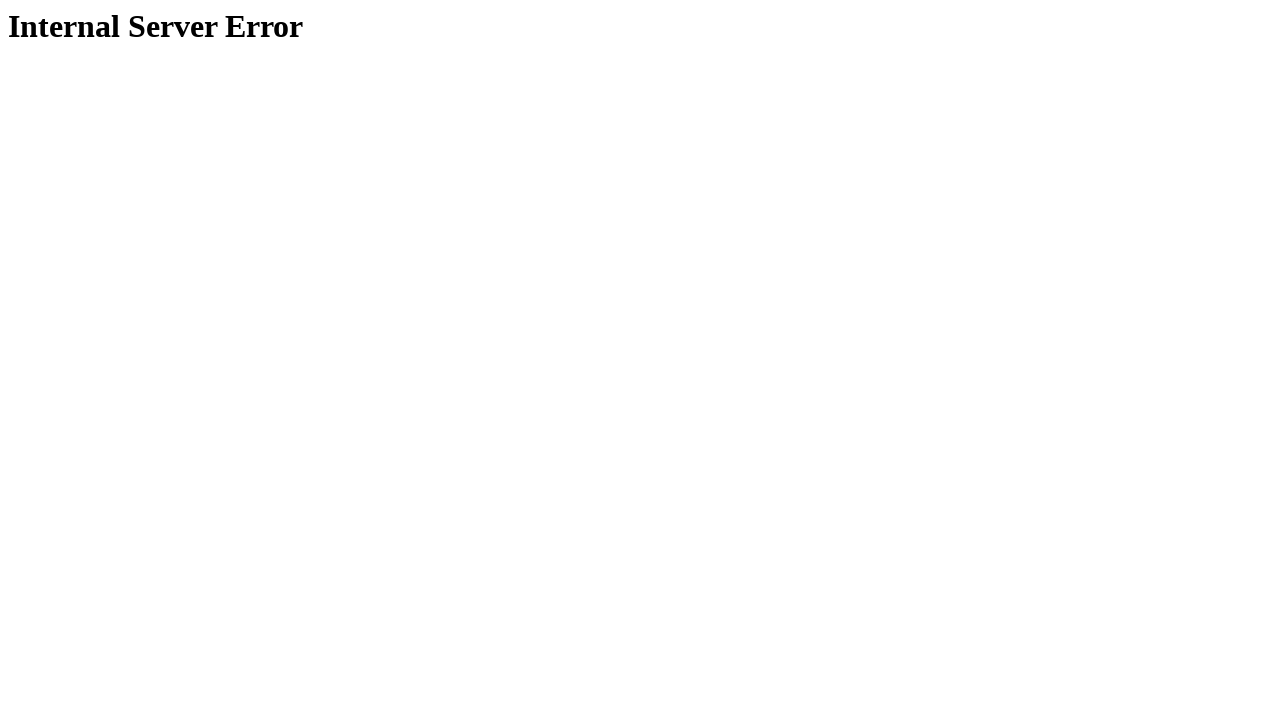

Waited for page to finish loading (networkidle state reached)
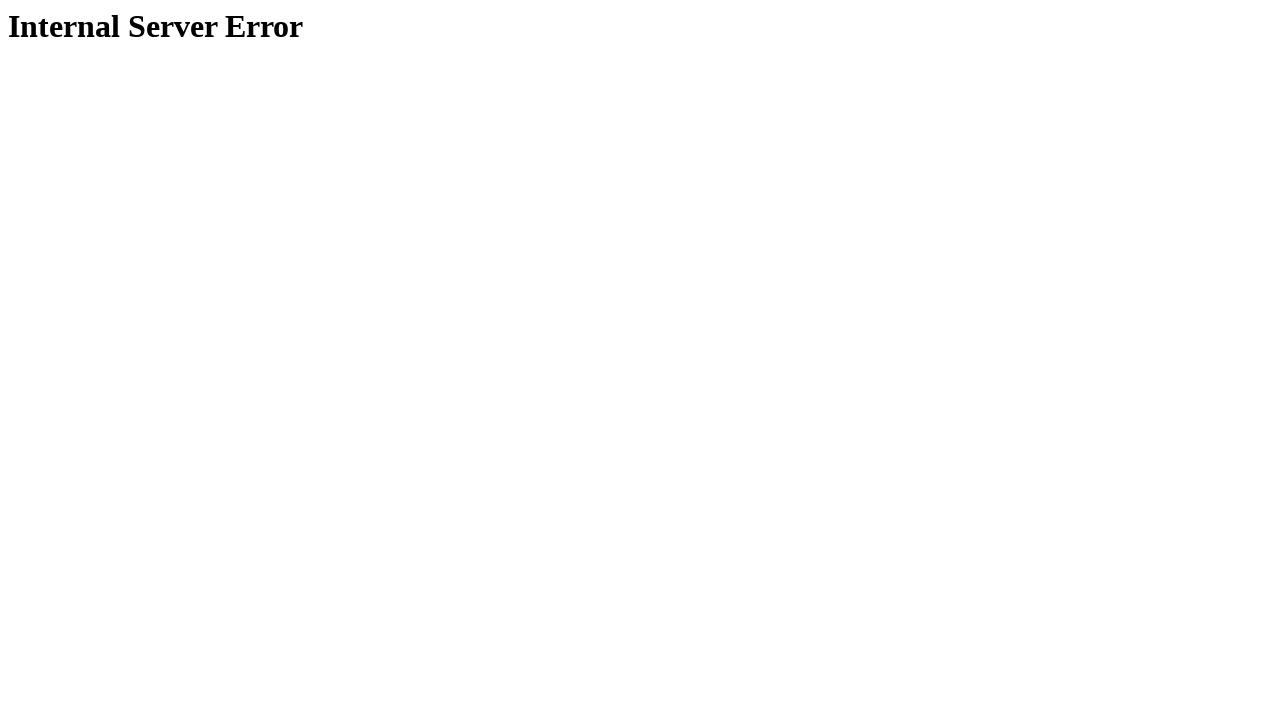

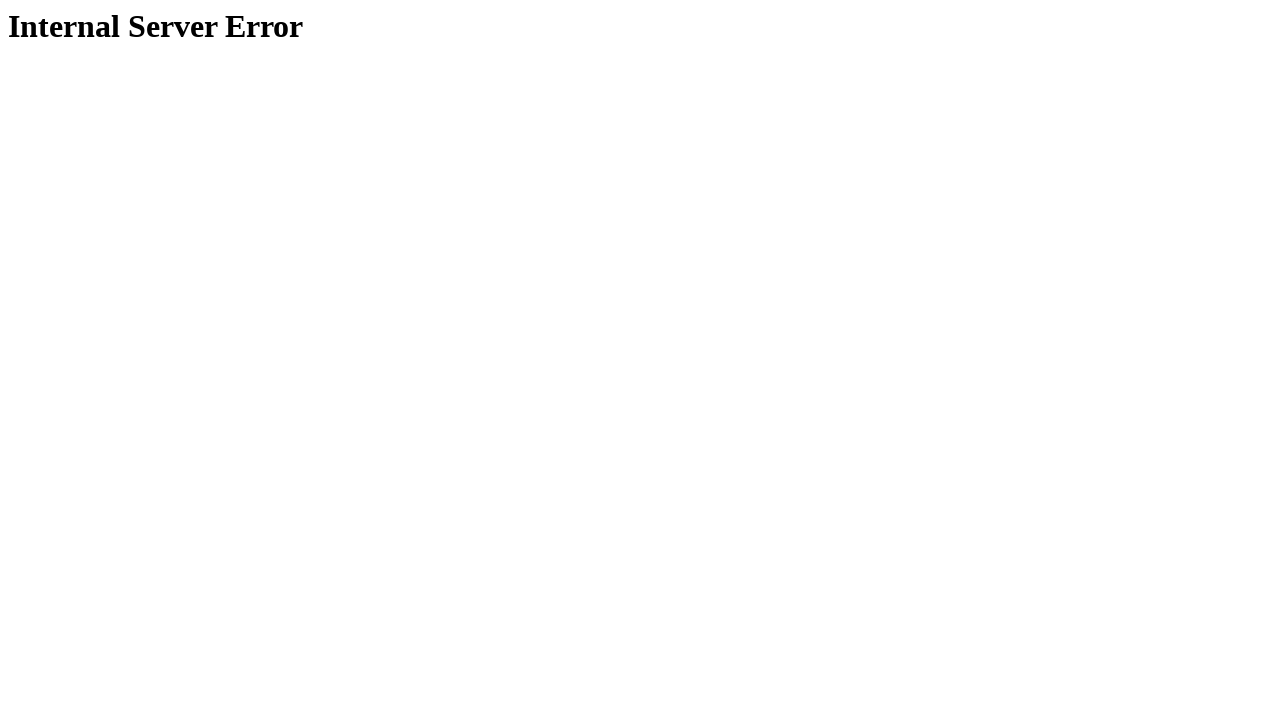